Tests multi-selection dropdown functionality by selecting options using different methods (by index, by value, by visible text) and then deselecting all options on a practice HTML page.

Starting URL: https://www.hyrtutorials.com/p/html-dropdown-elements-practice.html

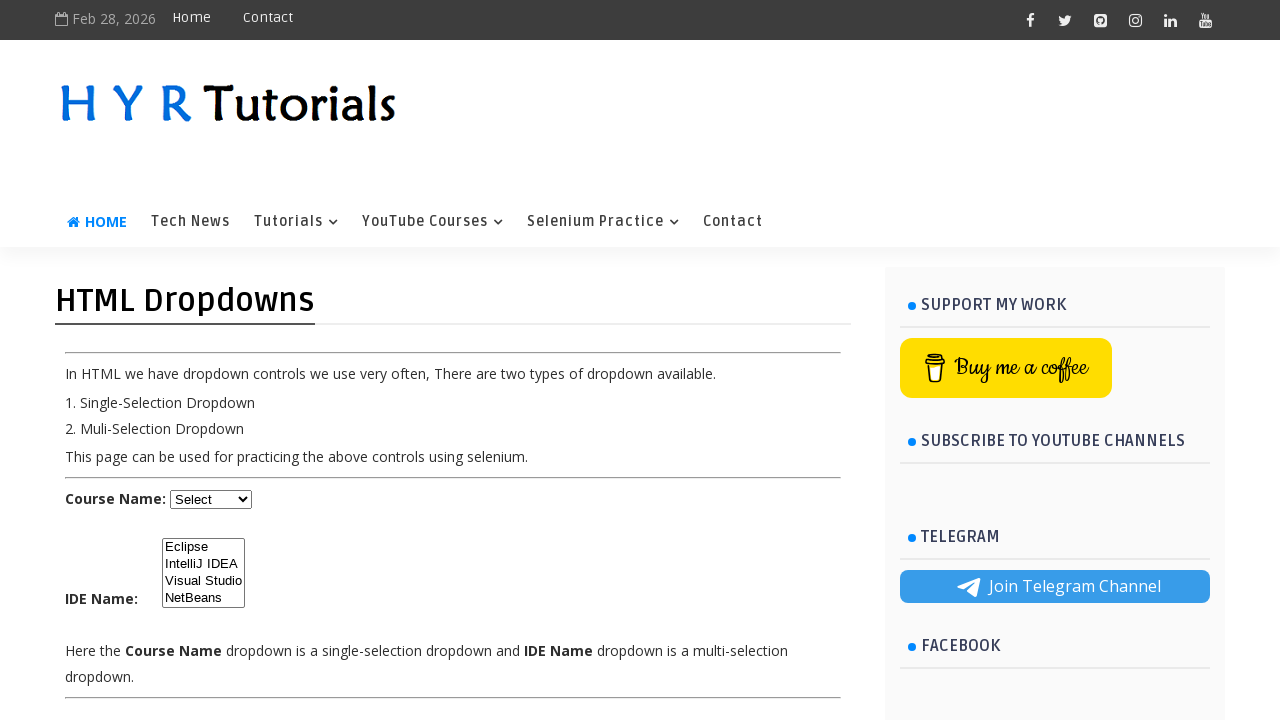

Multi-select dropdown element loaded
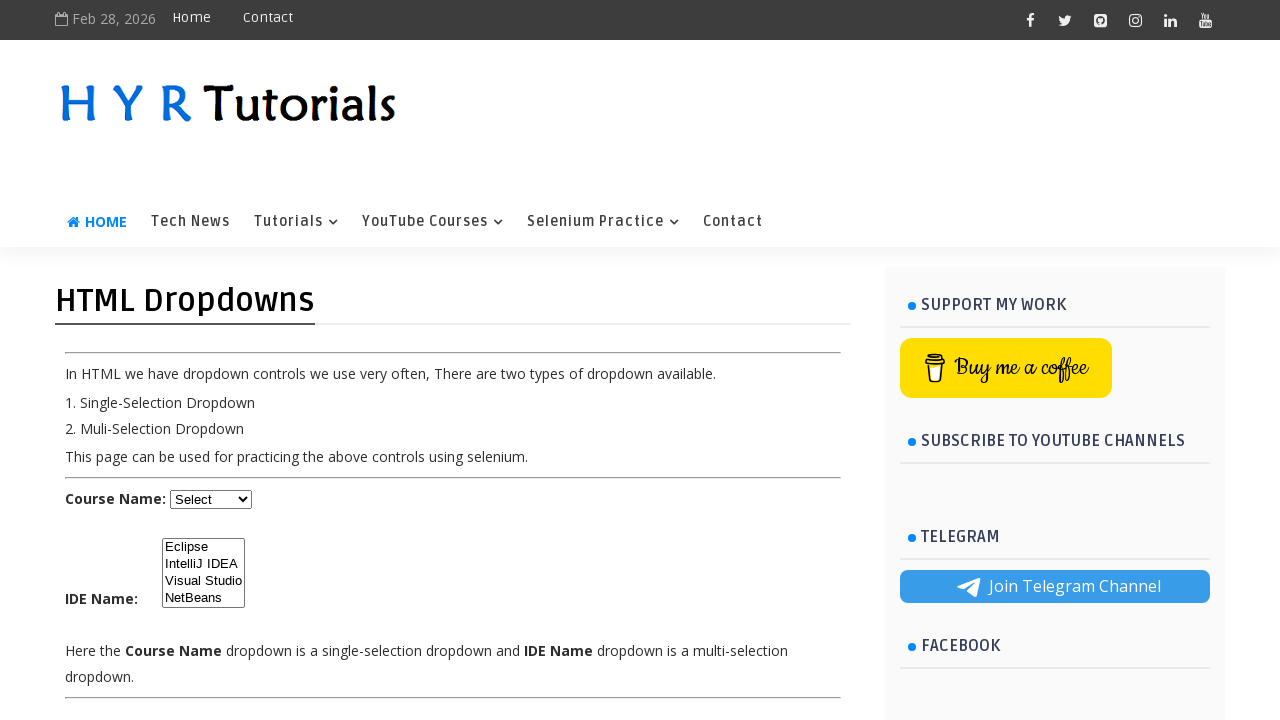

Selected option by index 3 (4th option) on #ide
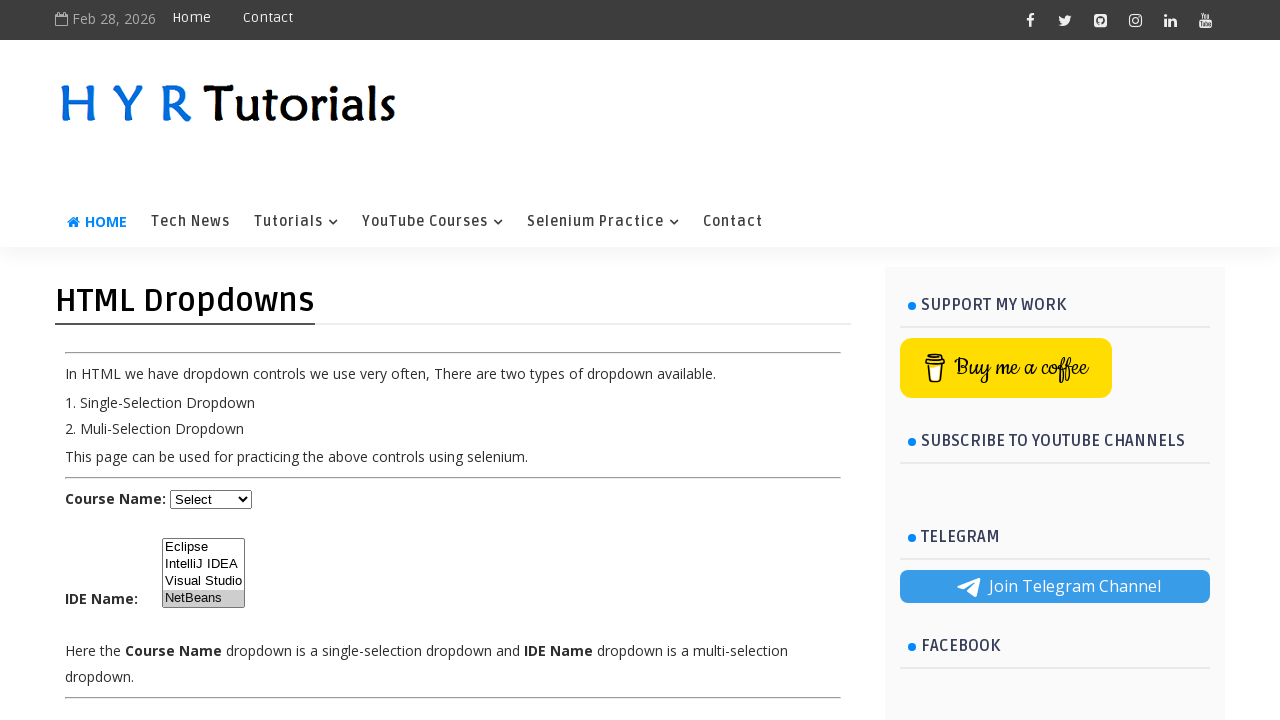

Selected IntelliJ option by value 'ij' on #ide
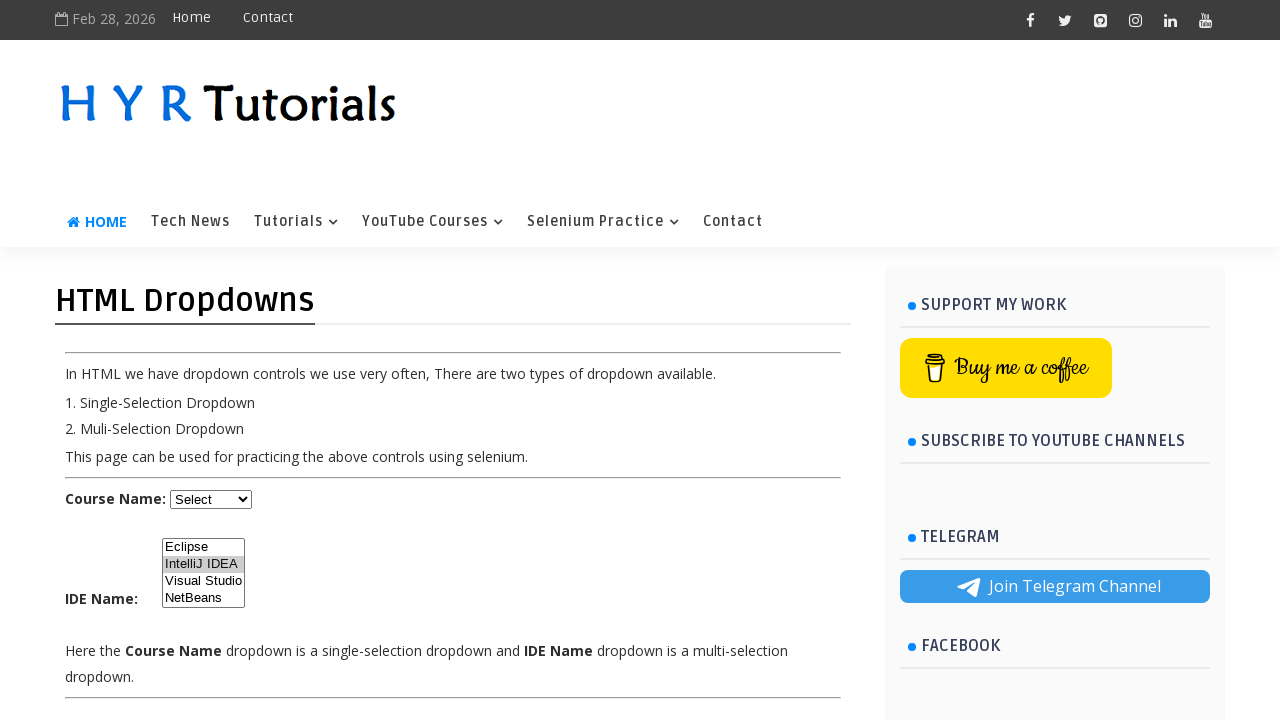

Selected Eclipse option by visible text on #ide
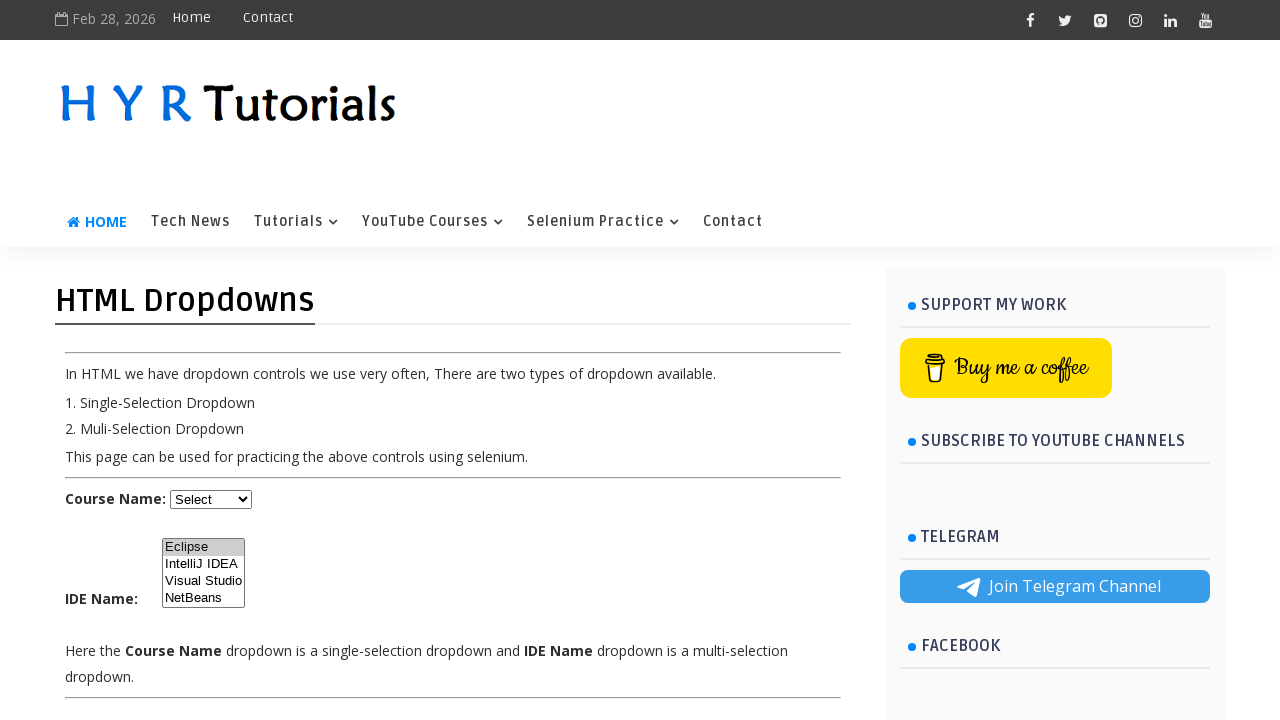

Deselected all options by setting selectedIndex to -1
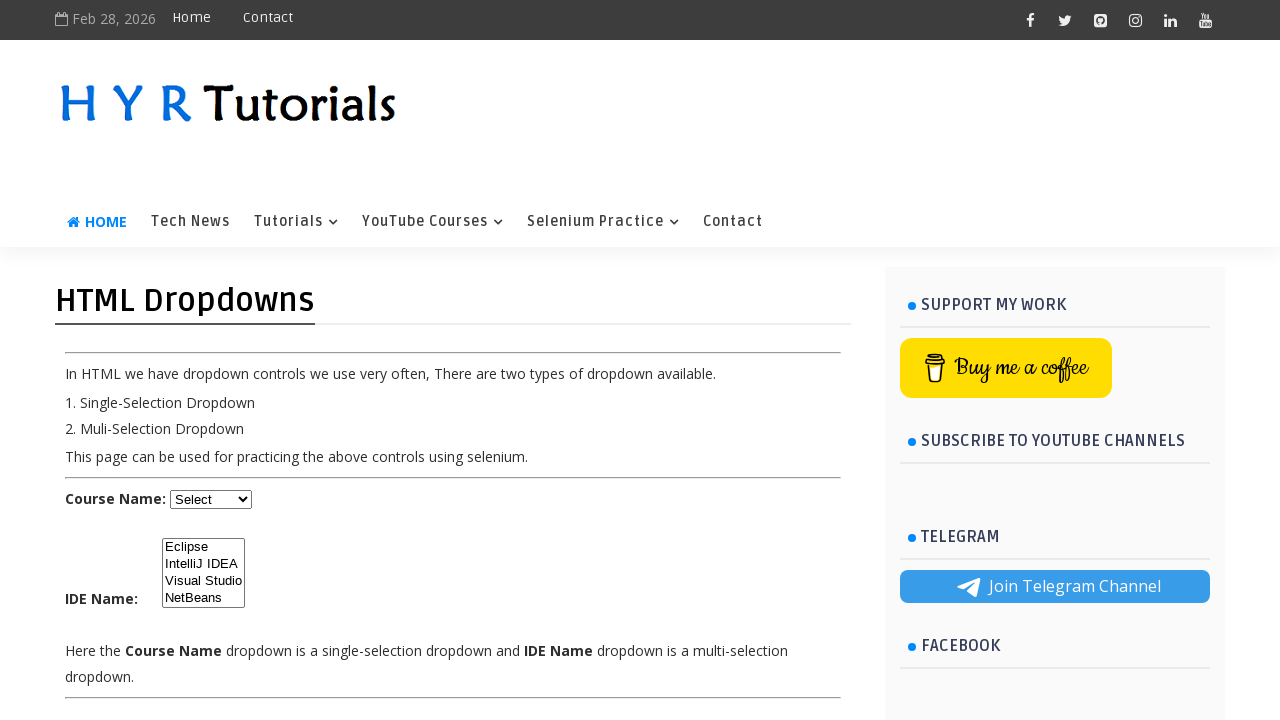

Cleared all selected options by deselecting checked elements
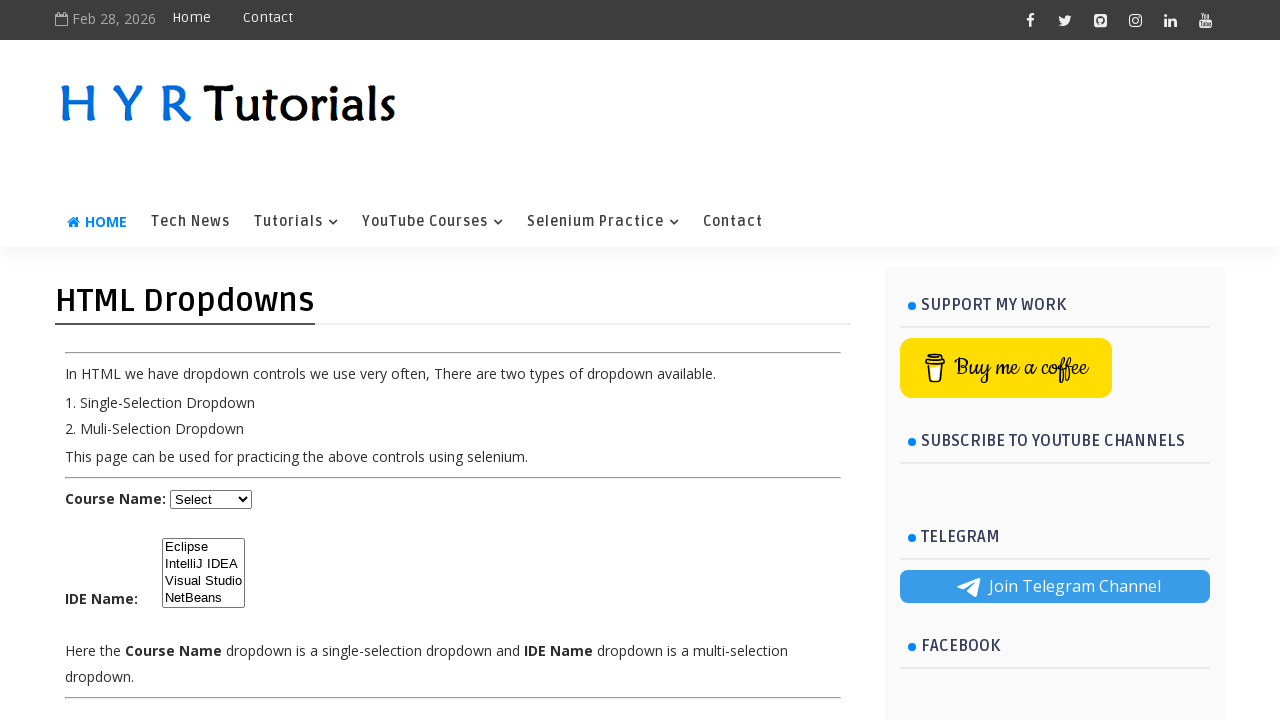

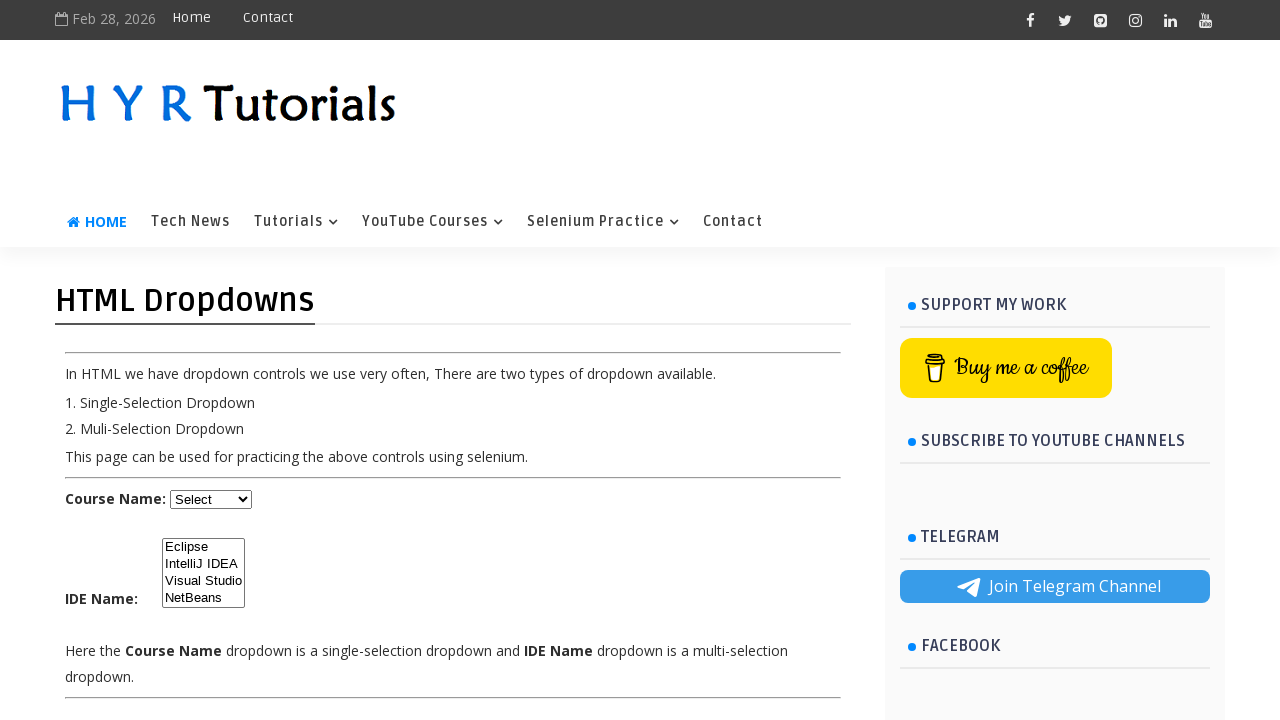